Tests iframe functionality by navigating to the iFrame example page and switching into an iframe

Starting URL: http://the-internet.herokuapp.com/

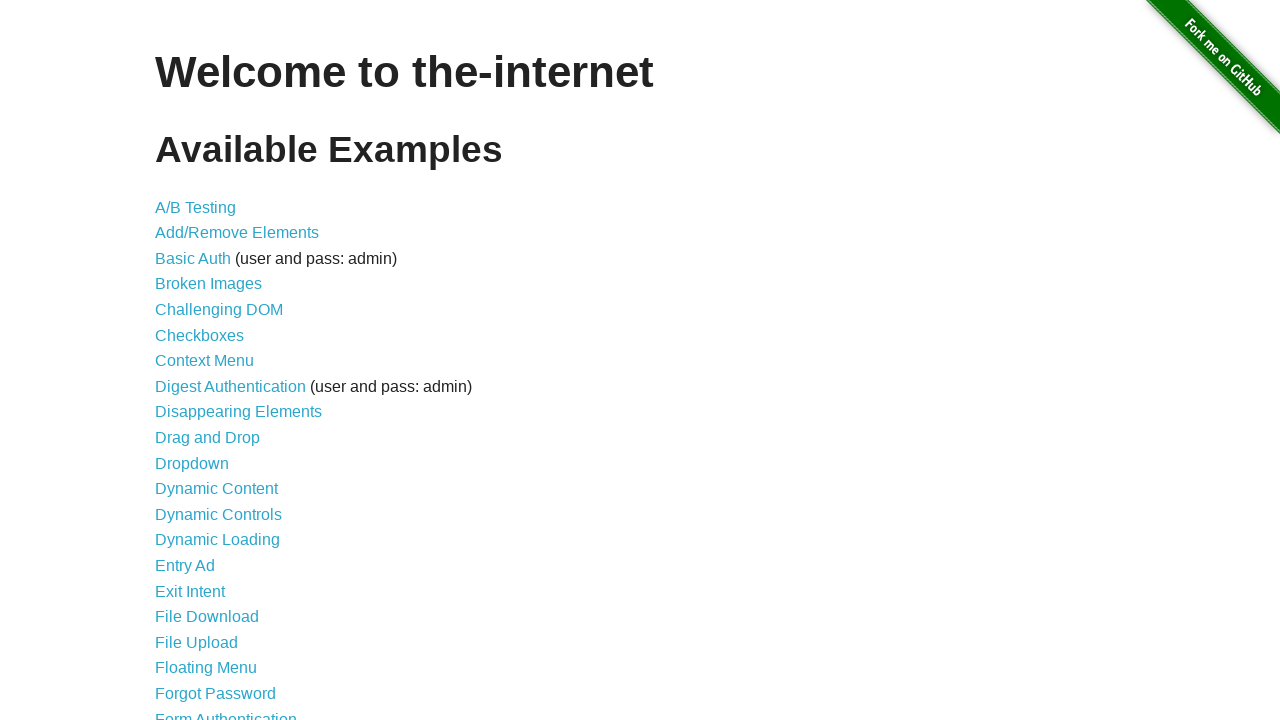

Clicked on the Frames link (22nd list item) at (182, 361) on xpath=//li[22]//a[1]
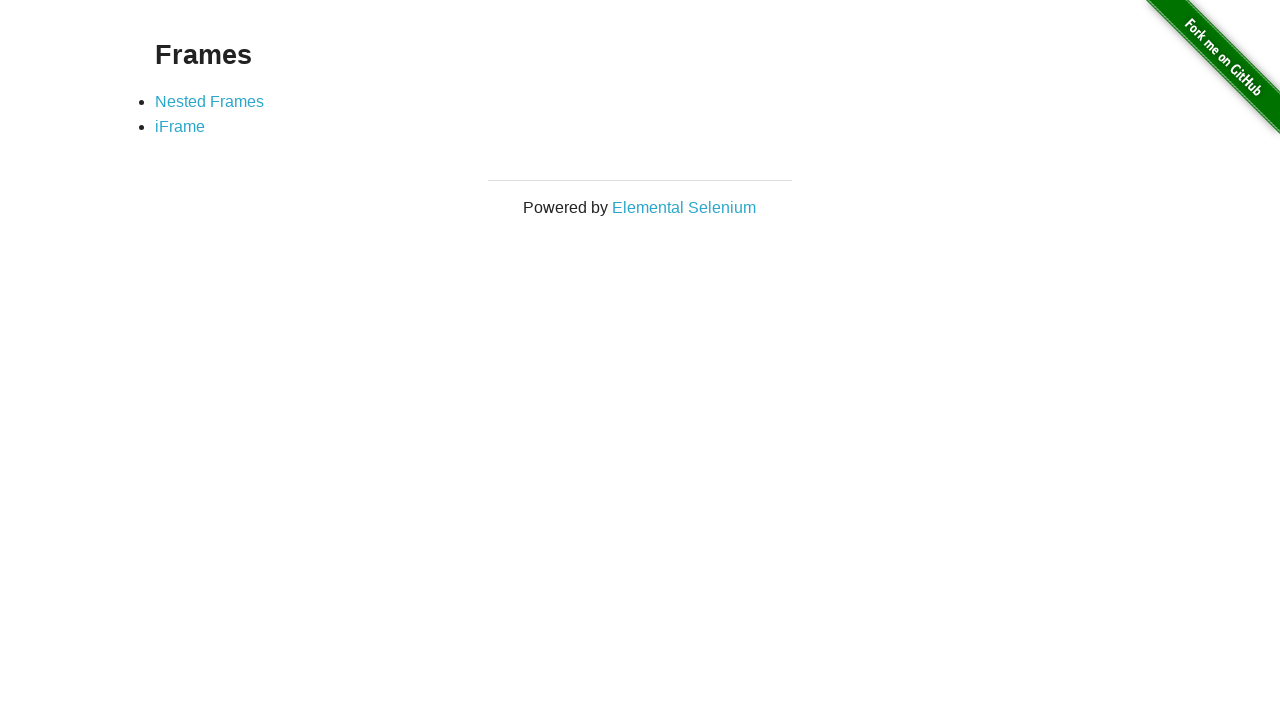

Clicked on iFrame link at (180, 127) on xpath=//a[contains(text(),'iFrame')]
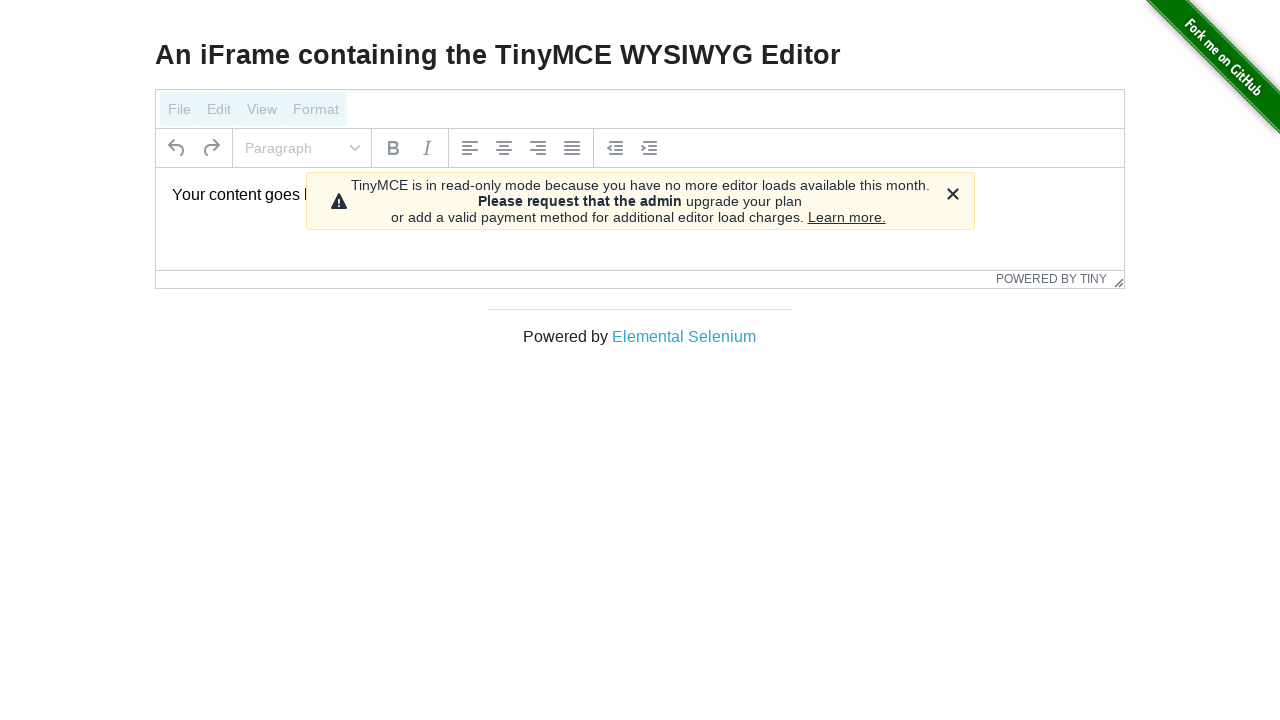

Located iframe with id 'mce_0_ifr'
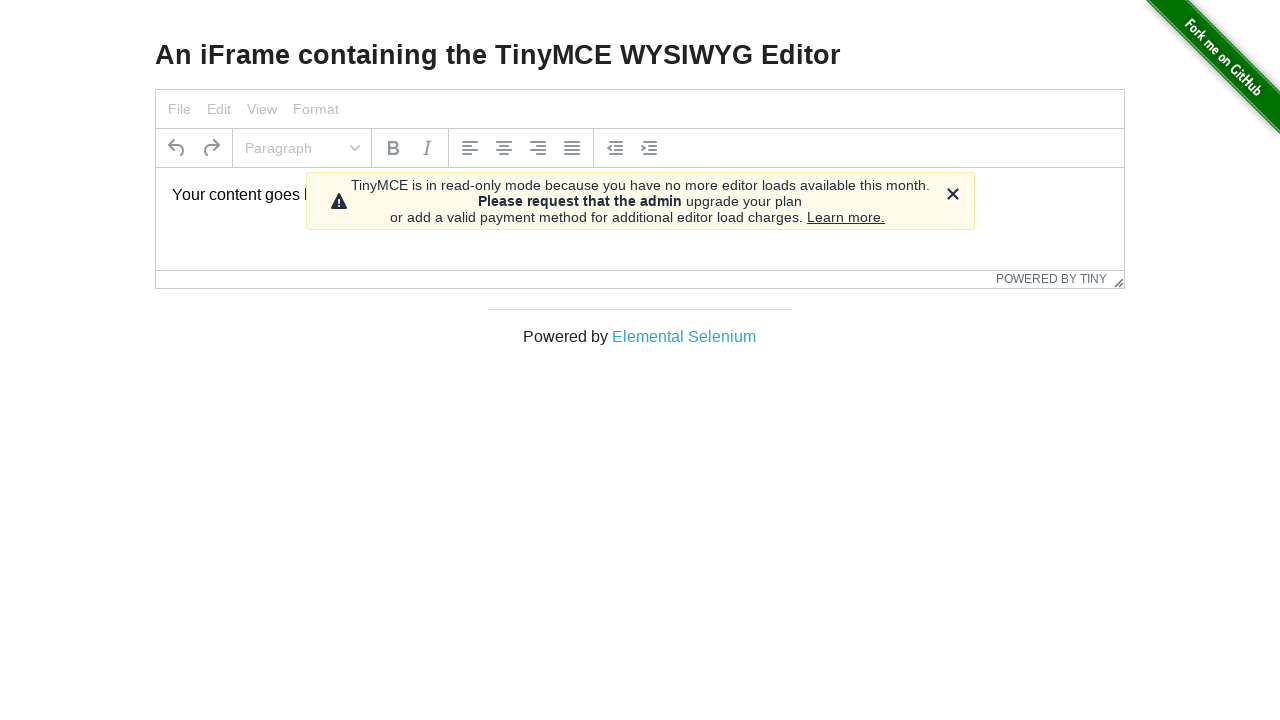

Iframe body loaded and is accessible
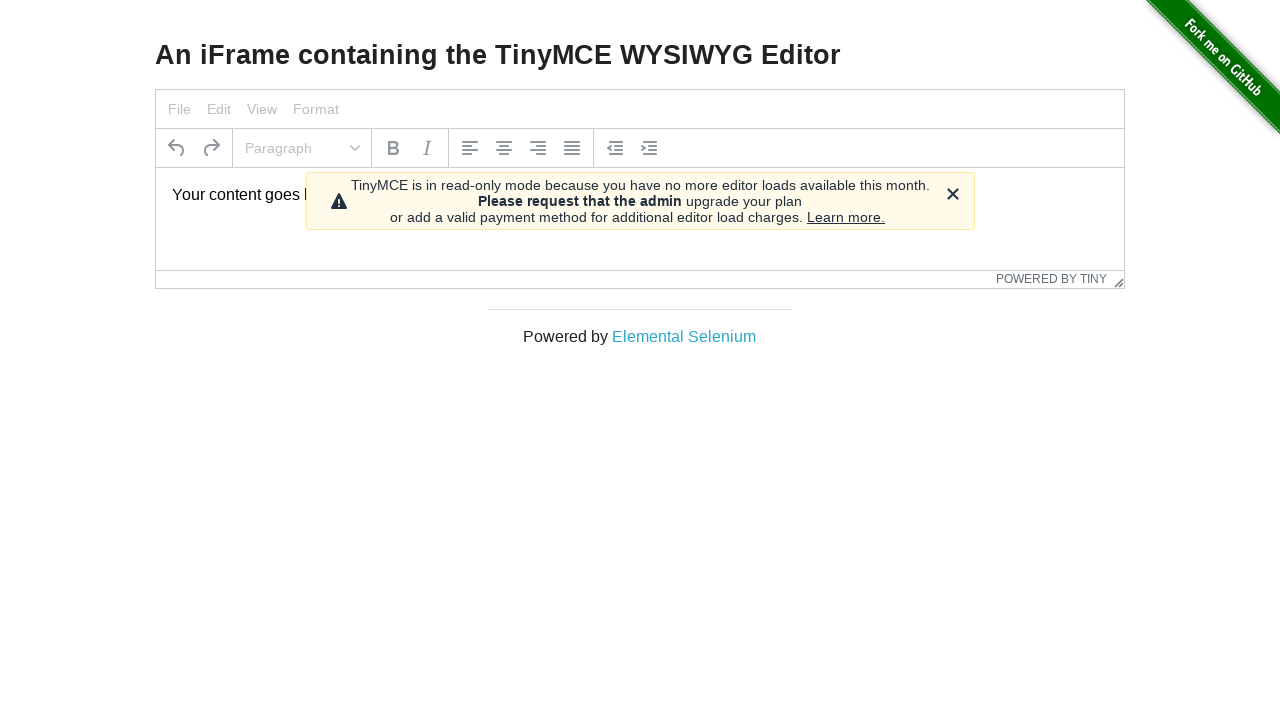

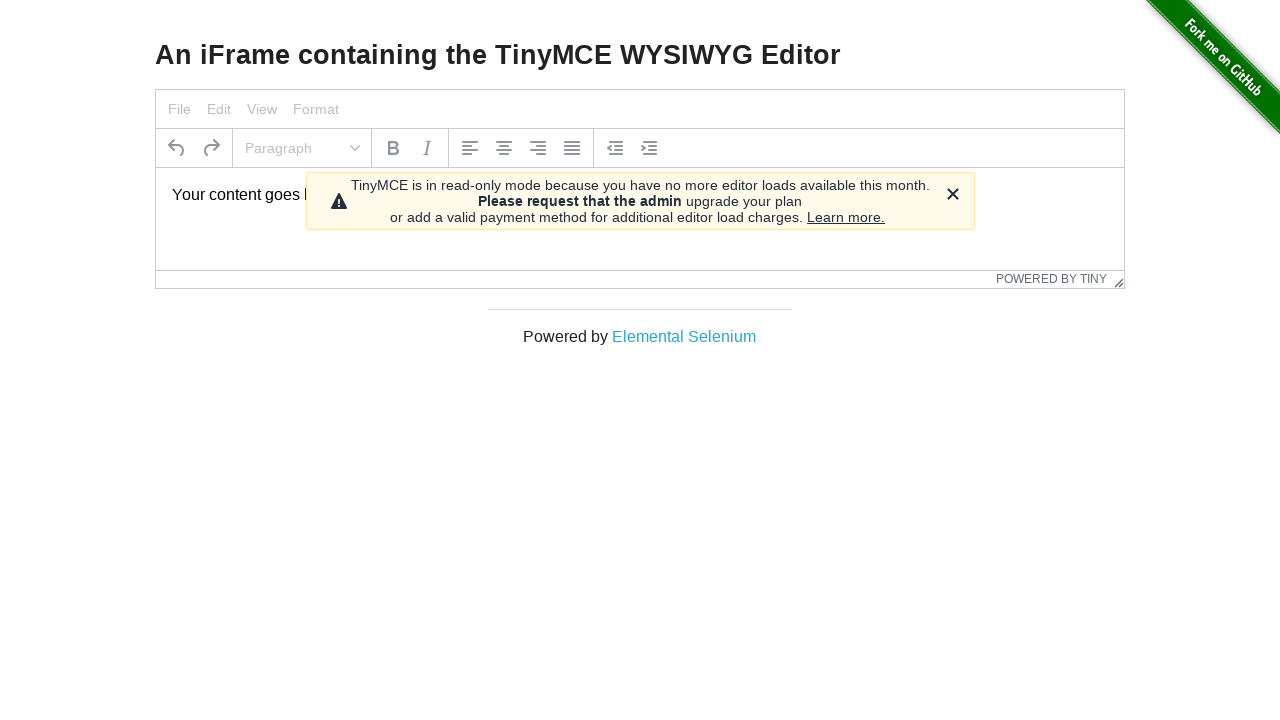